Tests context menu functionality by right-clicking on a designated area, handling an alert, and then navigating to a link that opens in a new window

Starting URL: https://the-internet.herokuapp.com/context_menu

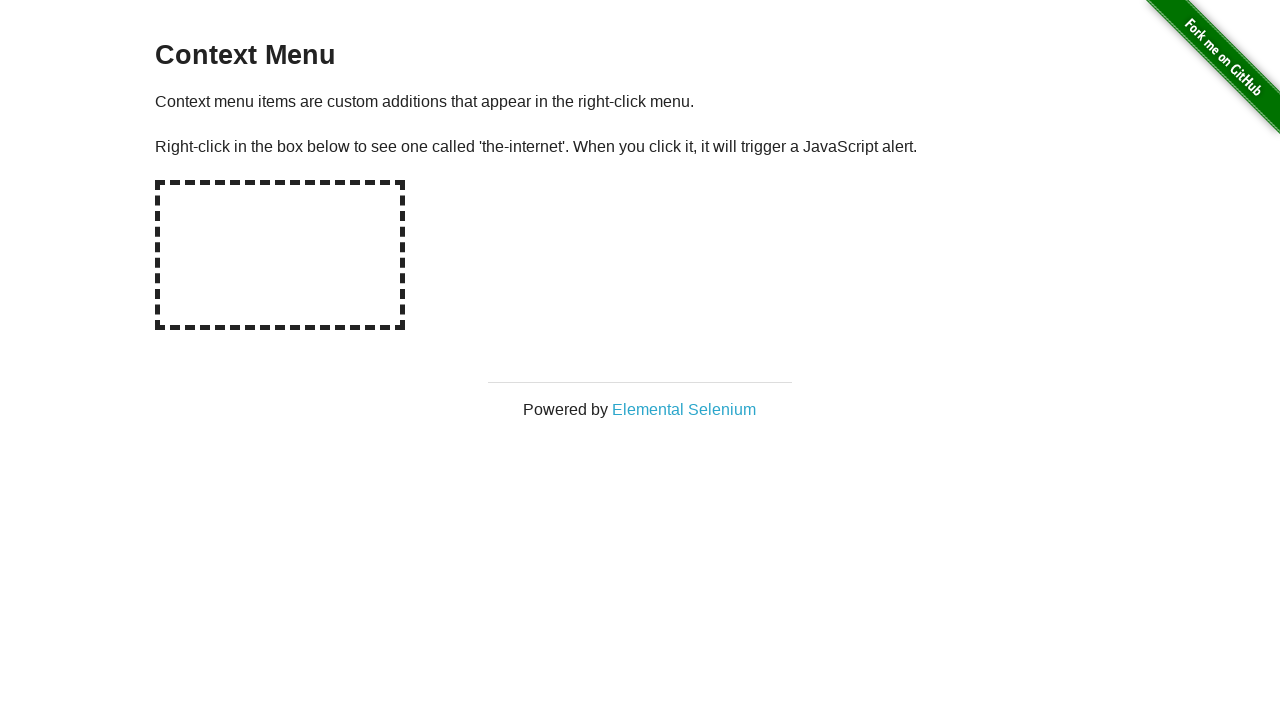

Right-clicked on the hot-spot box area to open context menu at (280, 255) on #hot-spot
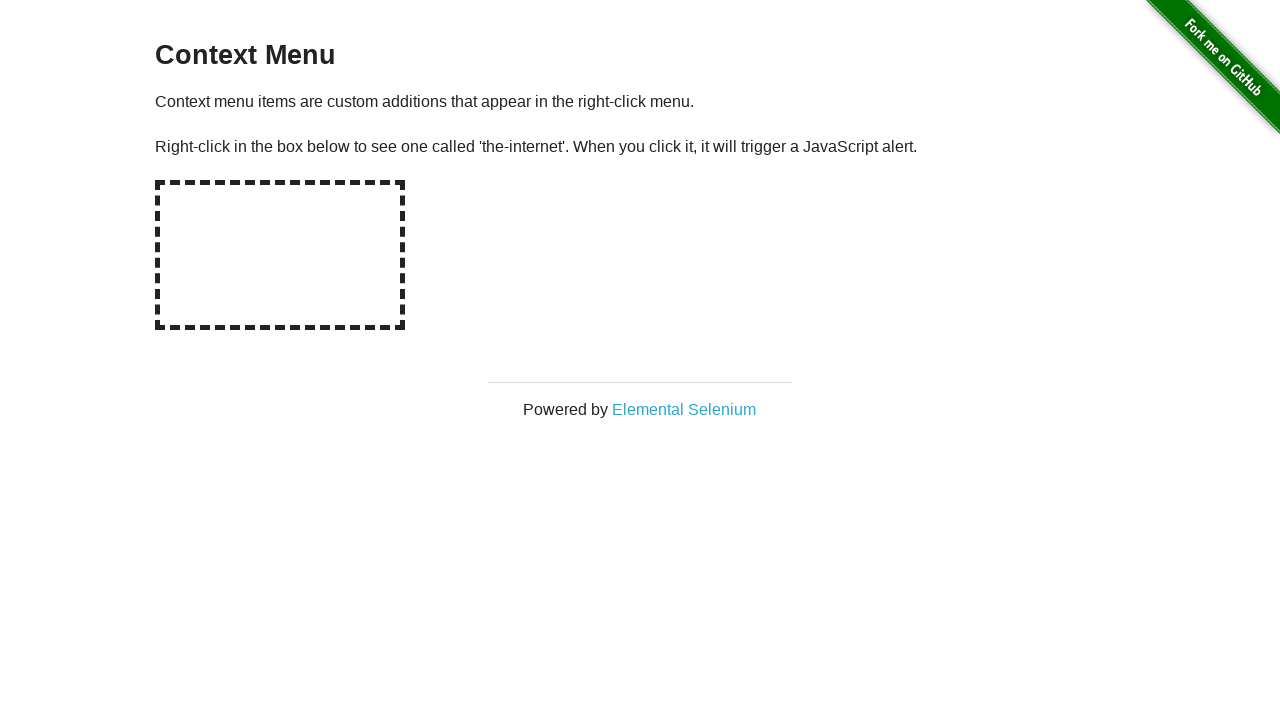

Set up dialog handler to accept alerts
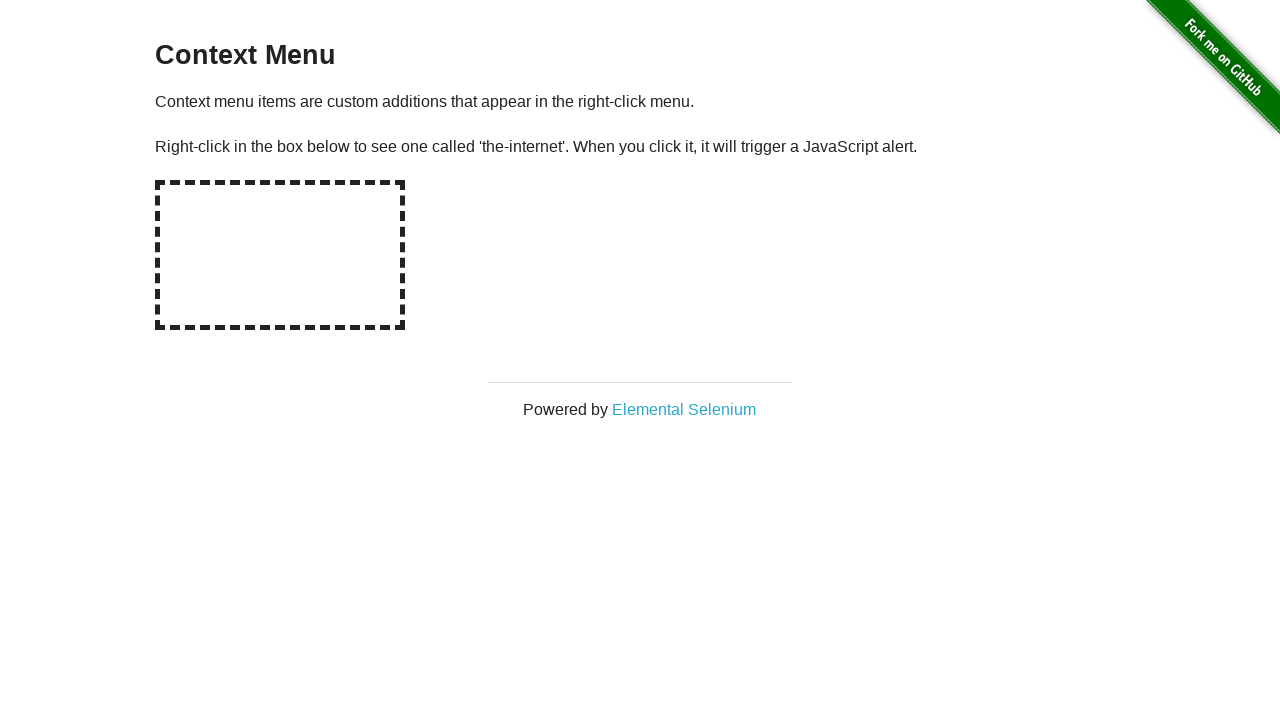

Clicked on Elemental Selenium link at (684, 409) on text=Elemental Selenium
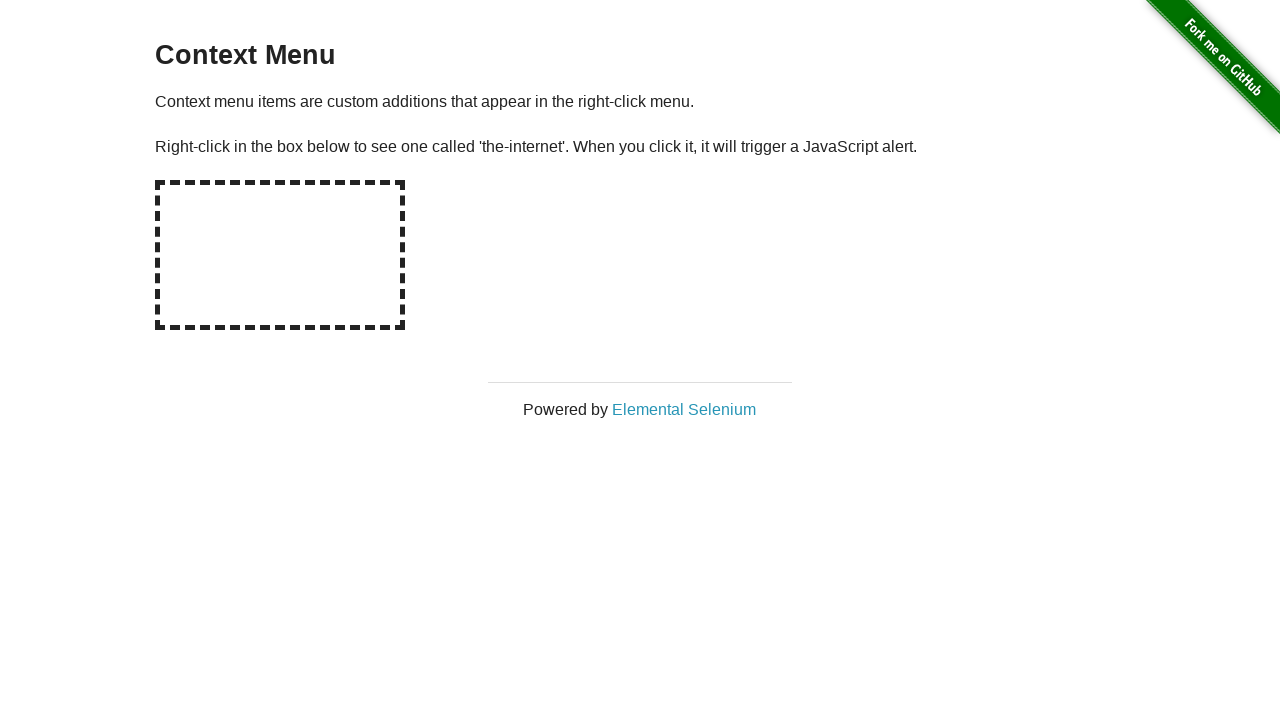

New window/tab opened and captured at (684, 409) on text=Elemental Selenium
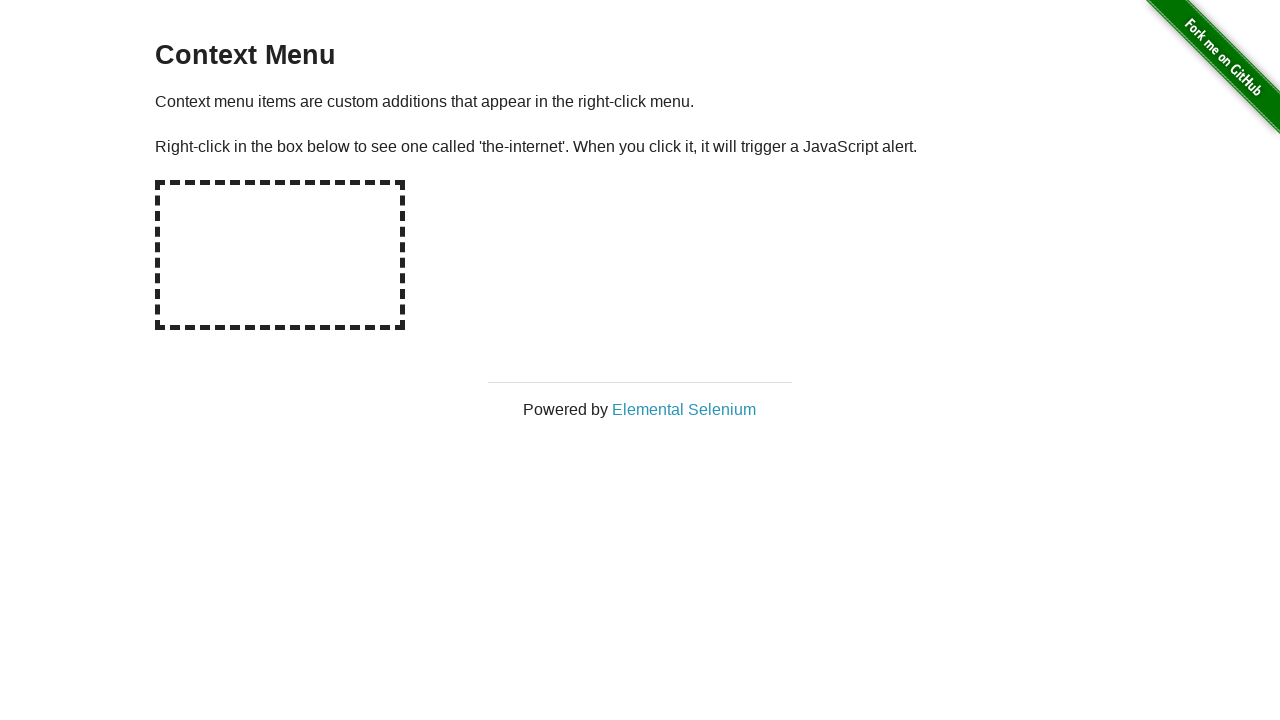

New page finished loading
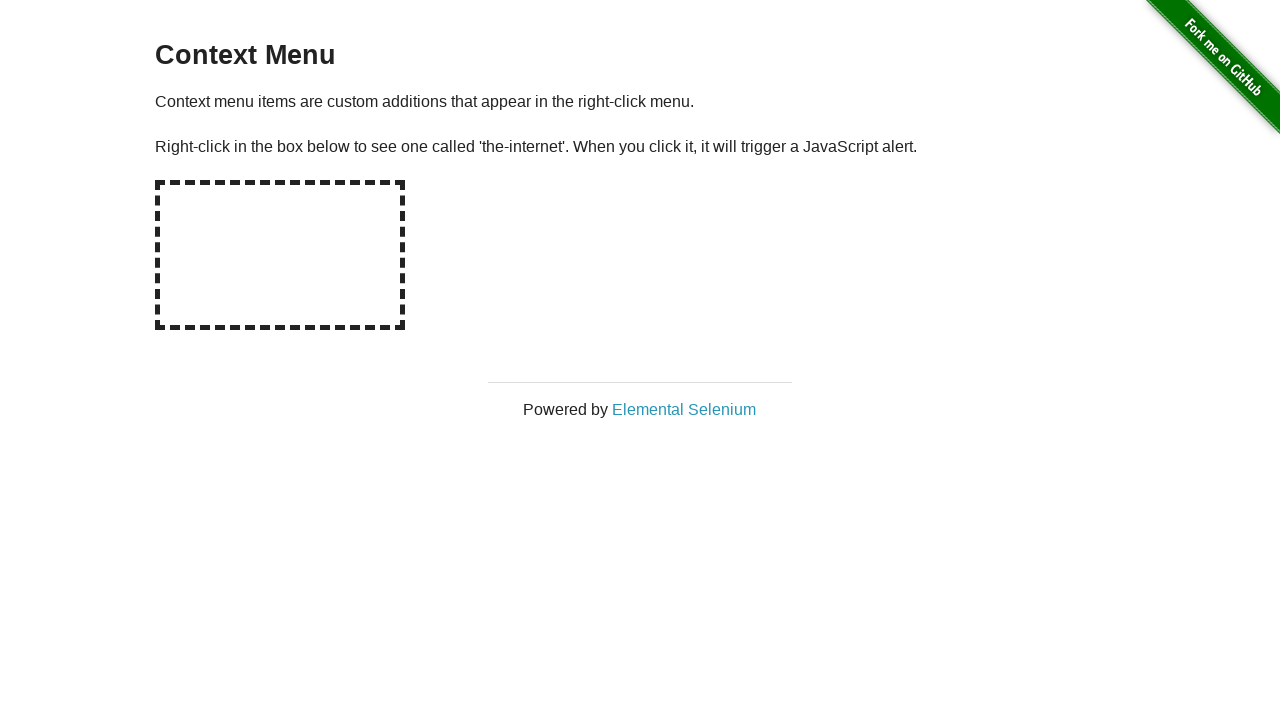

Located h1 element on new page
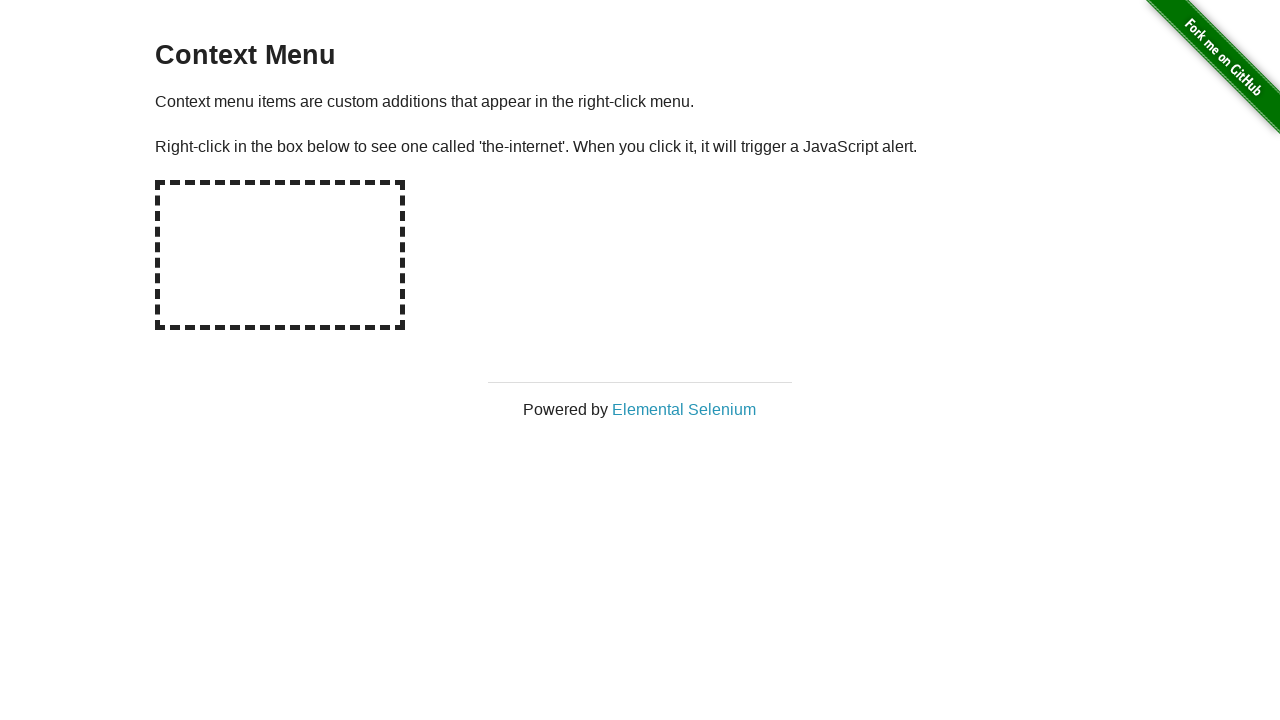

Verified h1 text content equals 'Elemental Selenium'
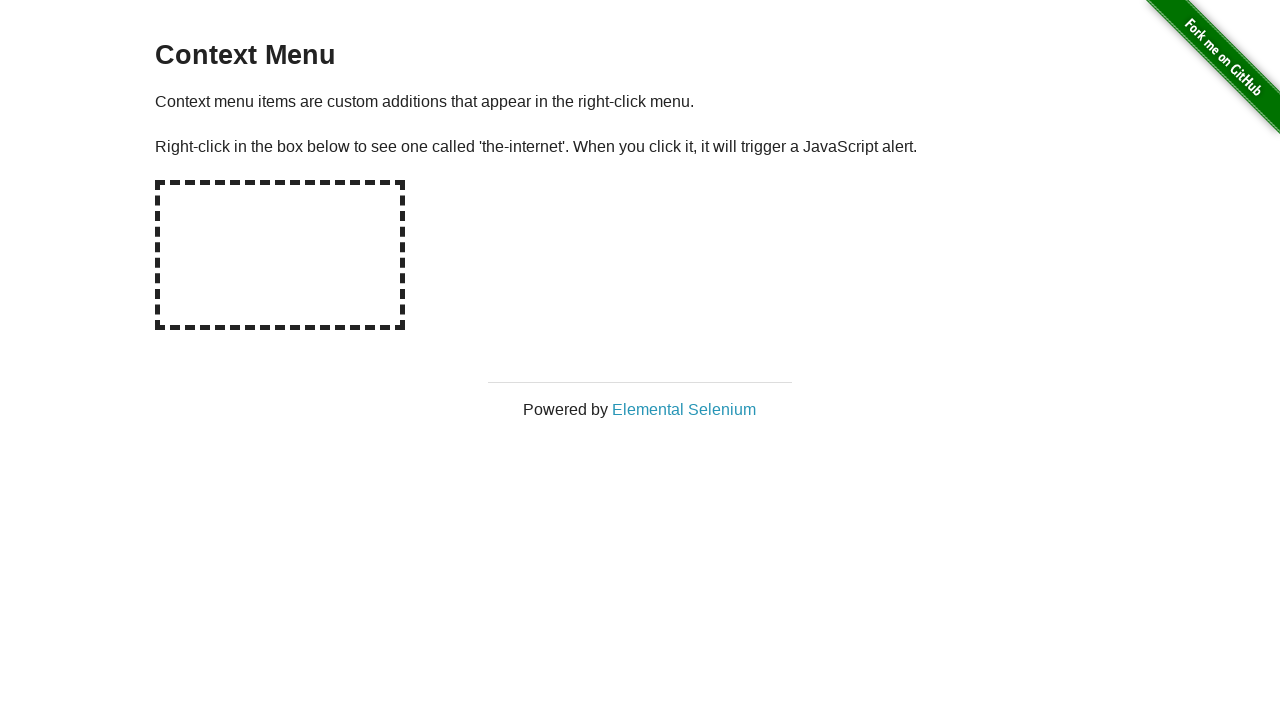

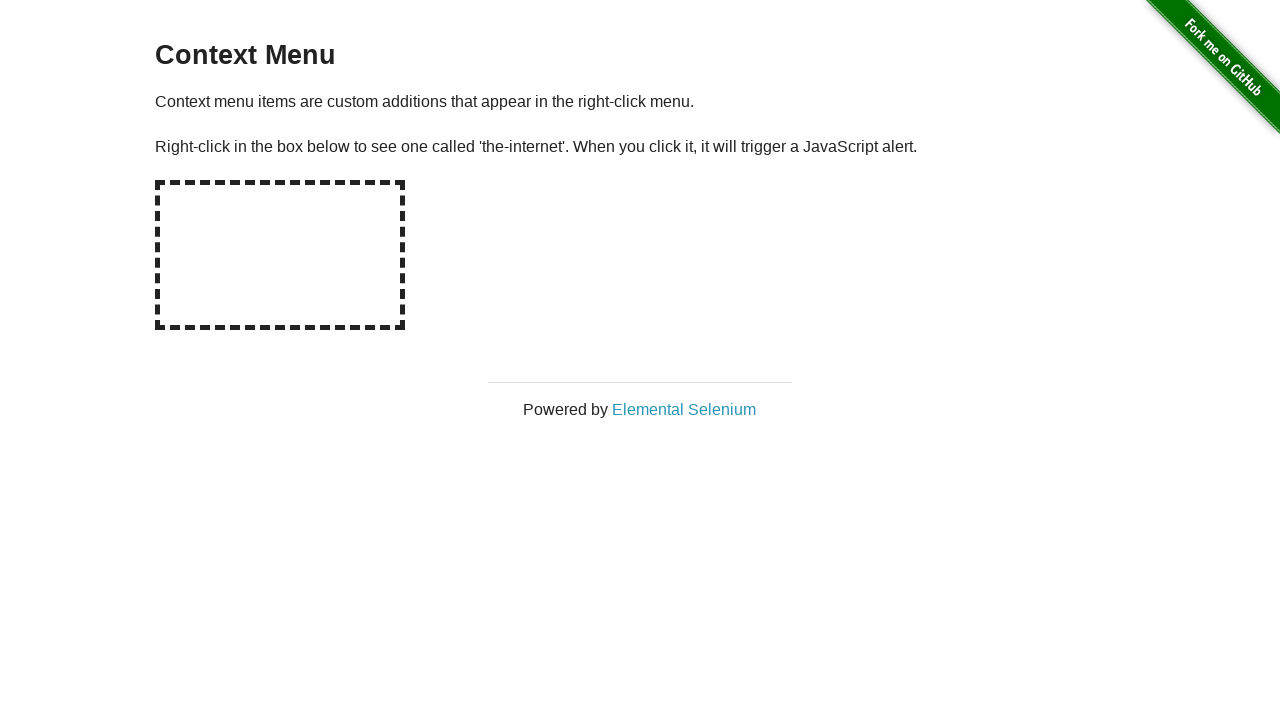